Tests pressing the space key on a target element and verifies the page displays that the space key was pressed

Starting URL: http://the-internet.herokuapp.com/key_presses

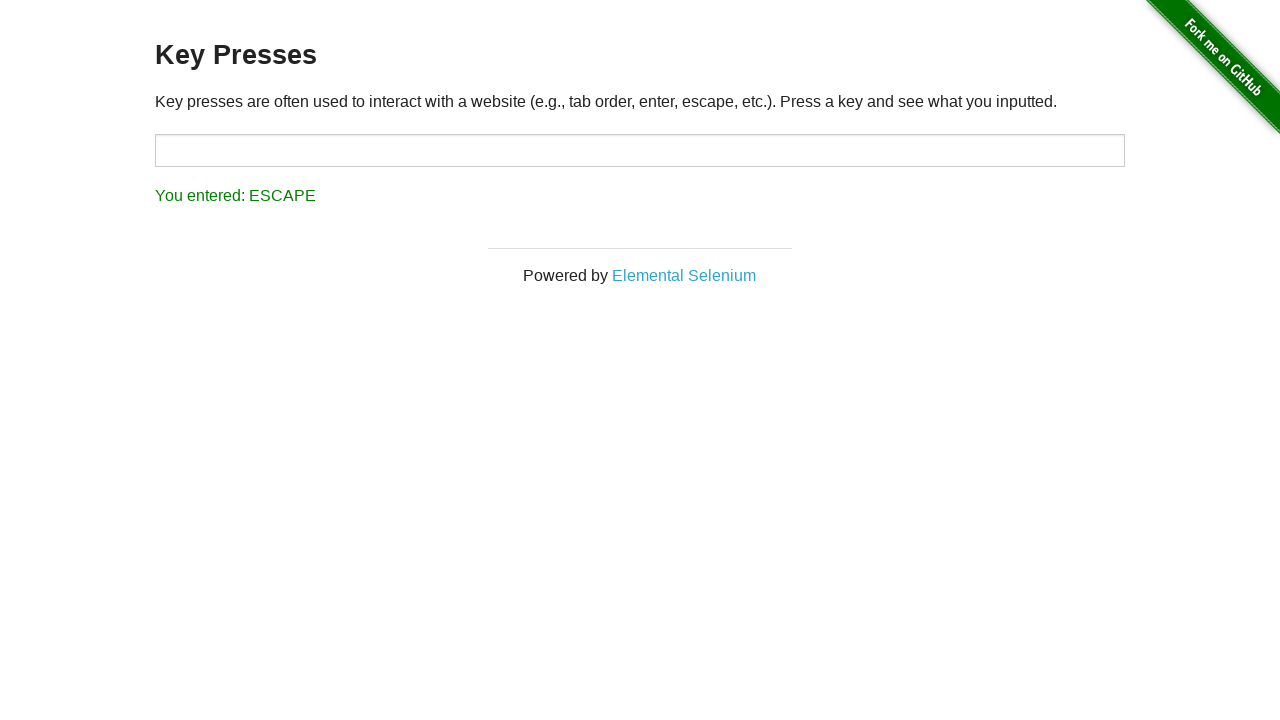

Pressed the Space key on the target element on #target
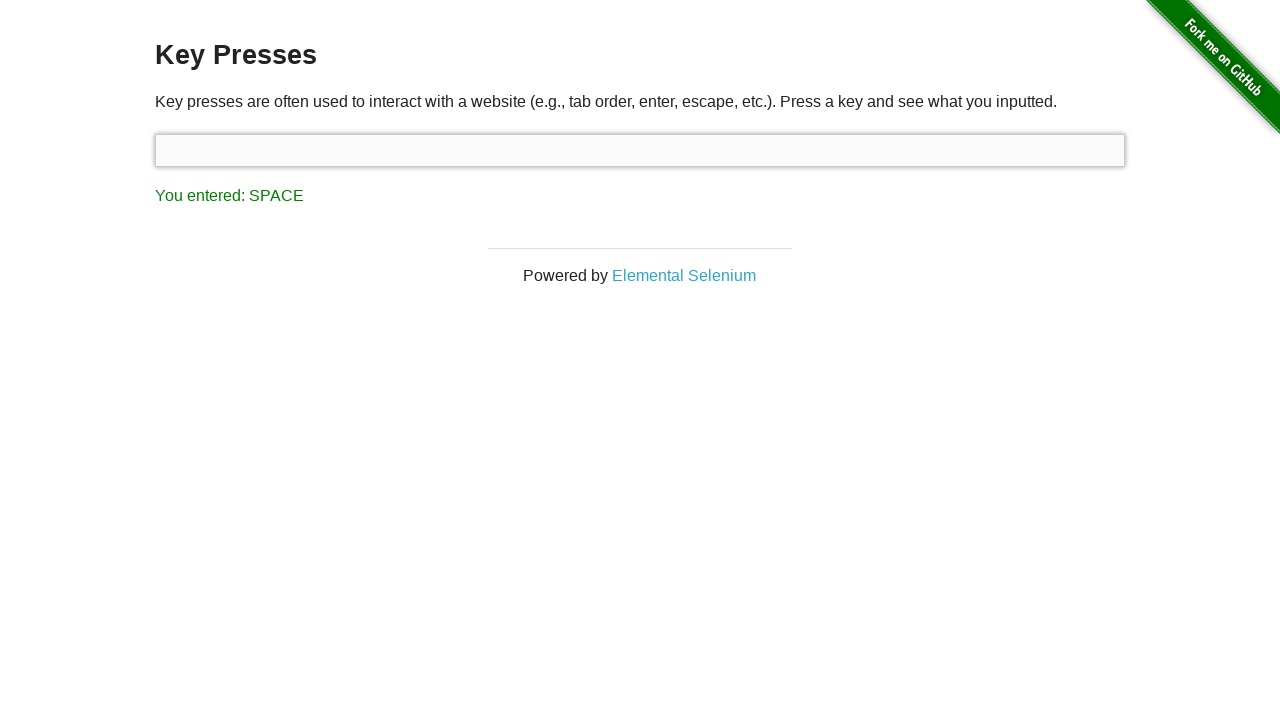

Result element appeared on the page
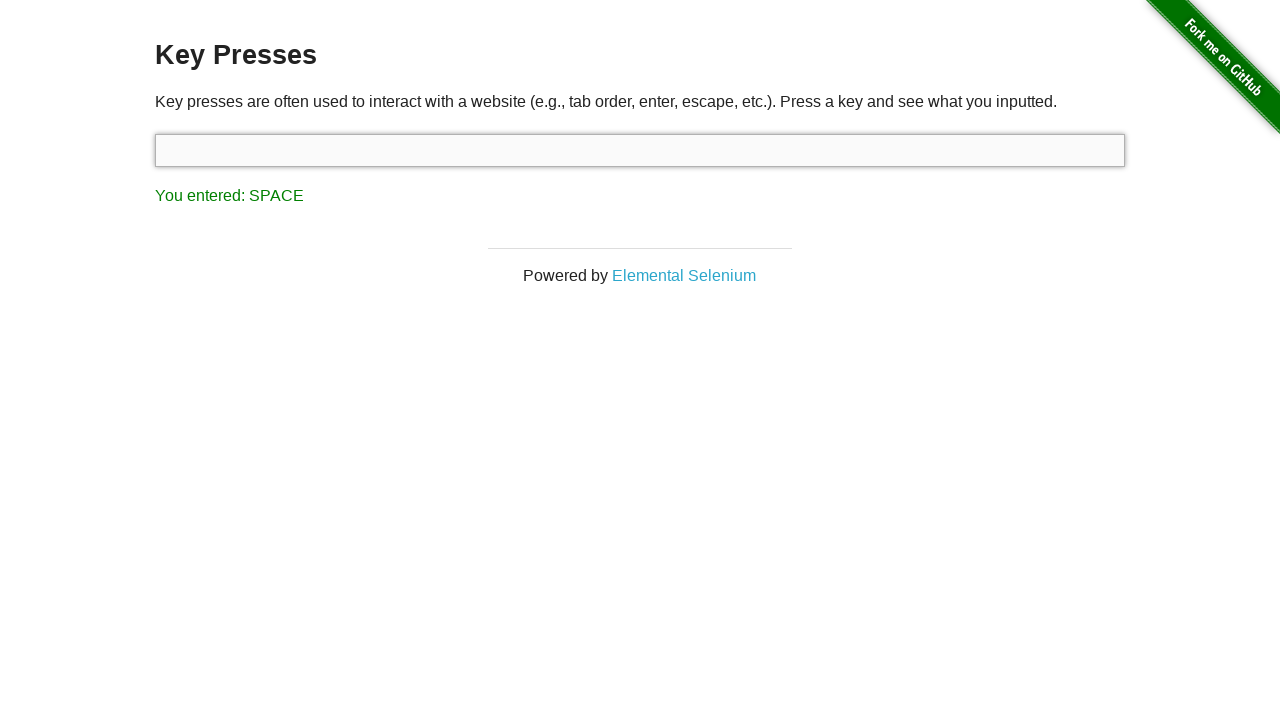

Retrieved result text content
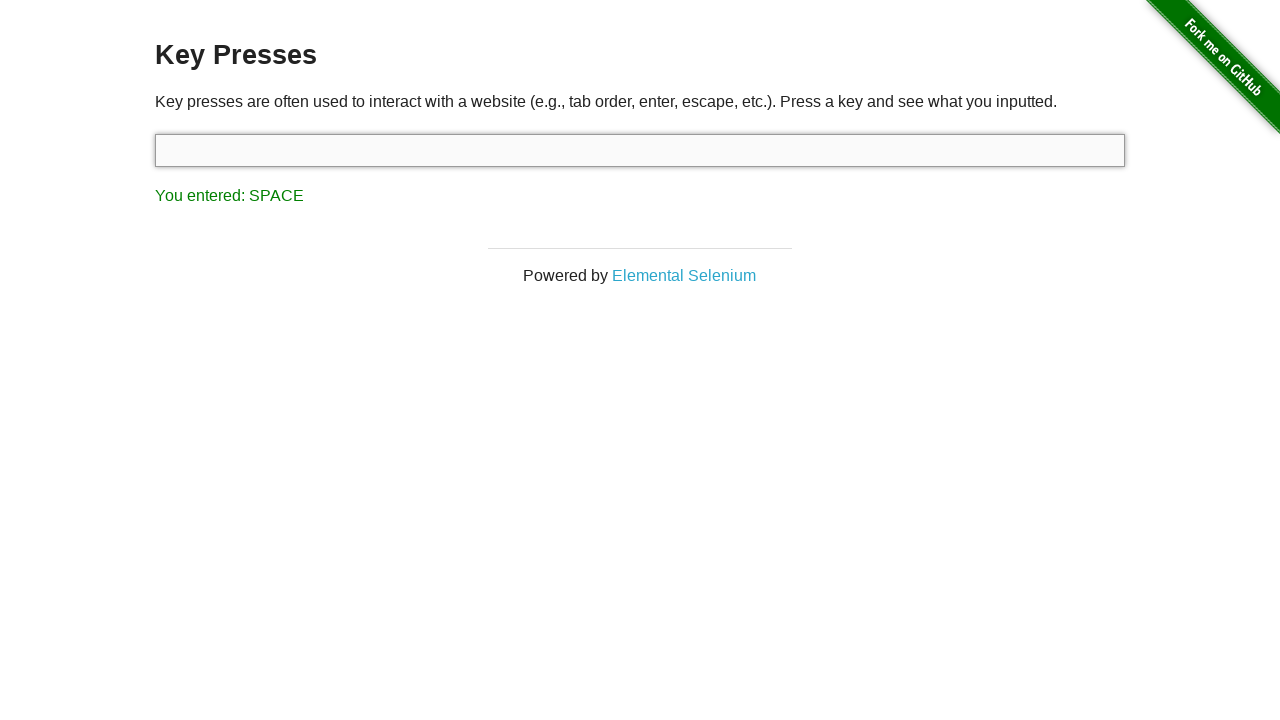

Verified that result text correctly displays 'You entered: SPACE'
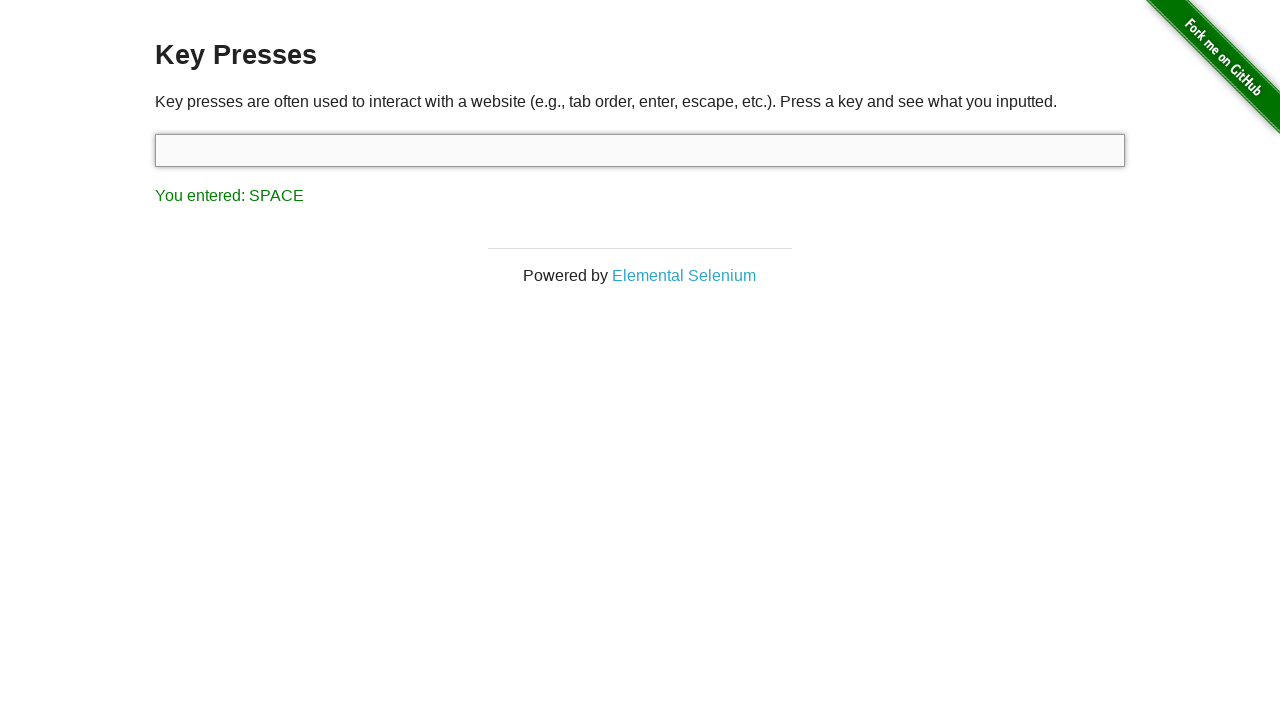

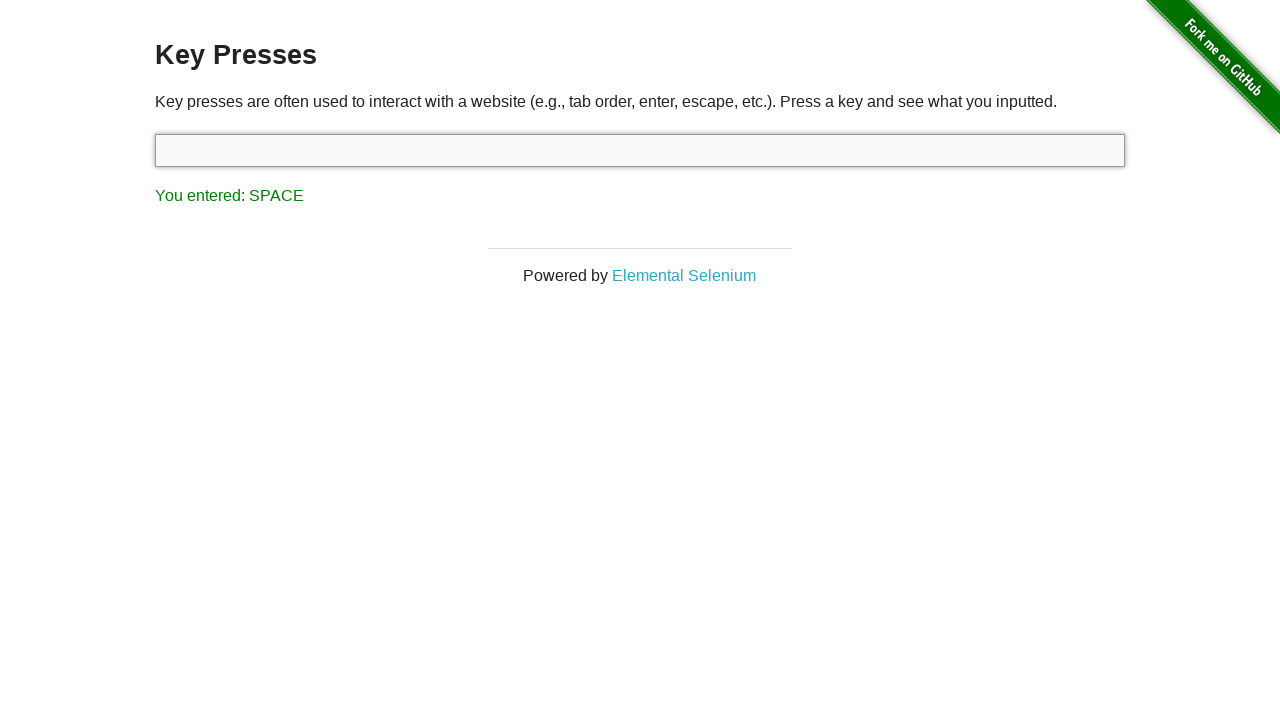